Tests the New Cars section by clicking the New Cars header link and verifying the page title displays correctly.

Starting URL: https://www.cars.com/

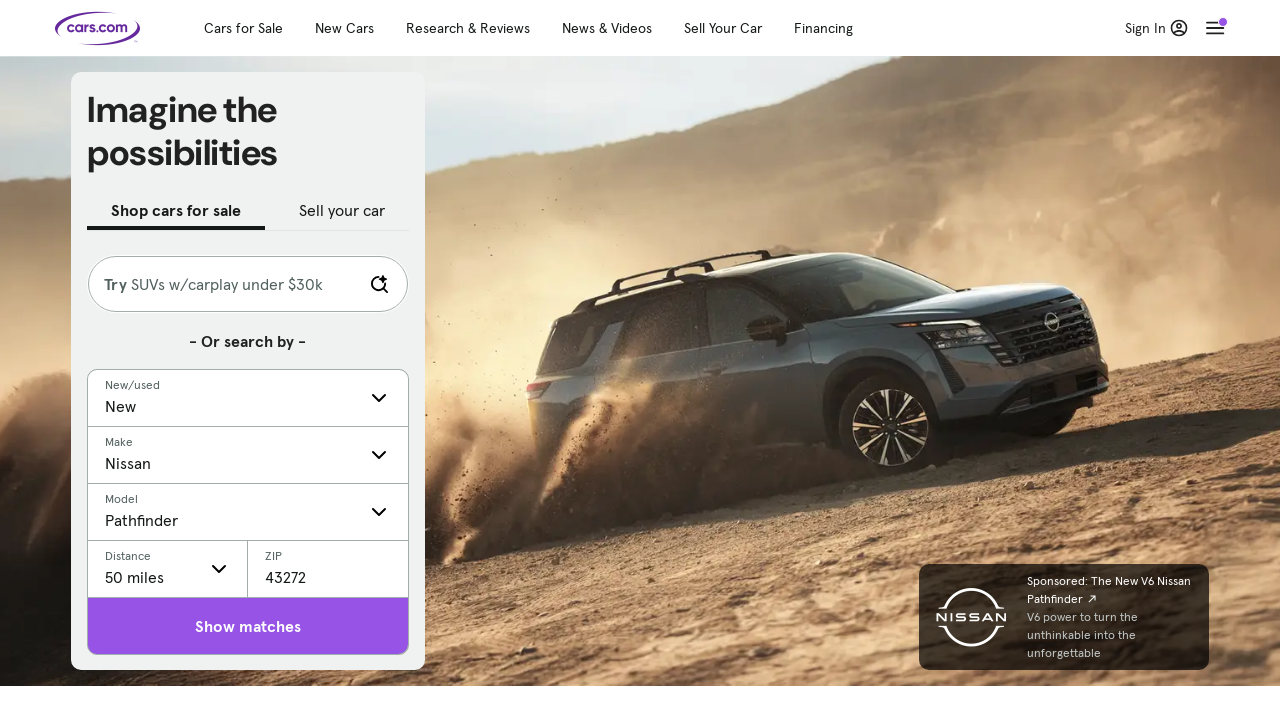

Clicked on New Cars header link at (344, 28) on a[href*='new-cars'], a:has-text('New Cars')
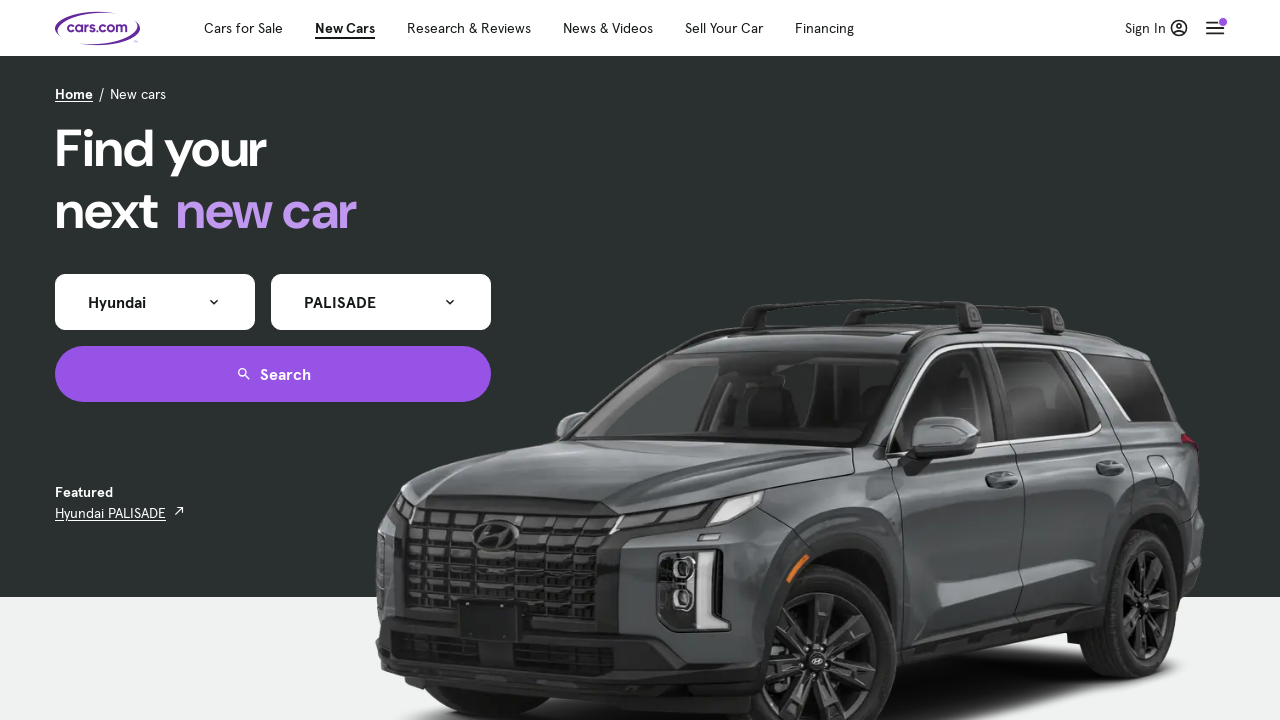

Waited for 'Find your next' text to load on New Cars page
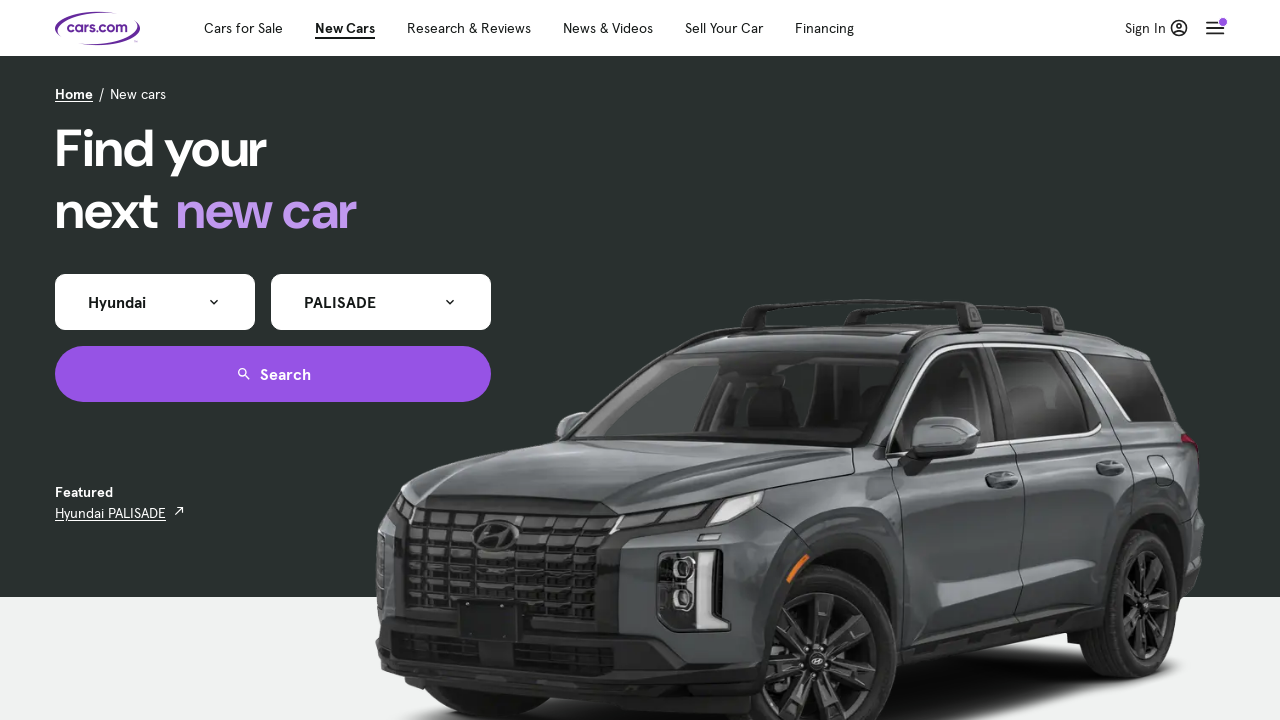

Verified 'new car' text is present on page, confirming New Cars page loaded successfully
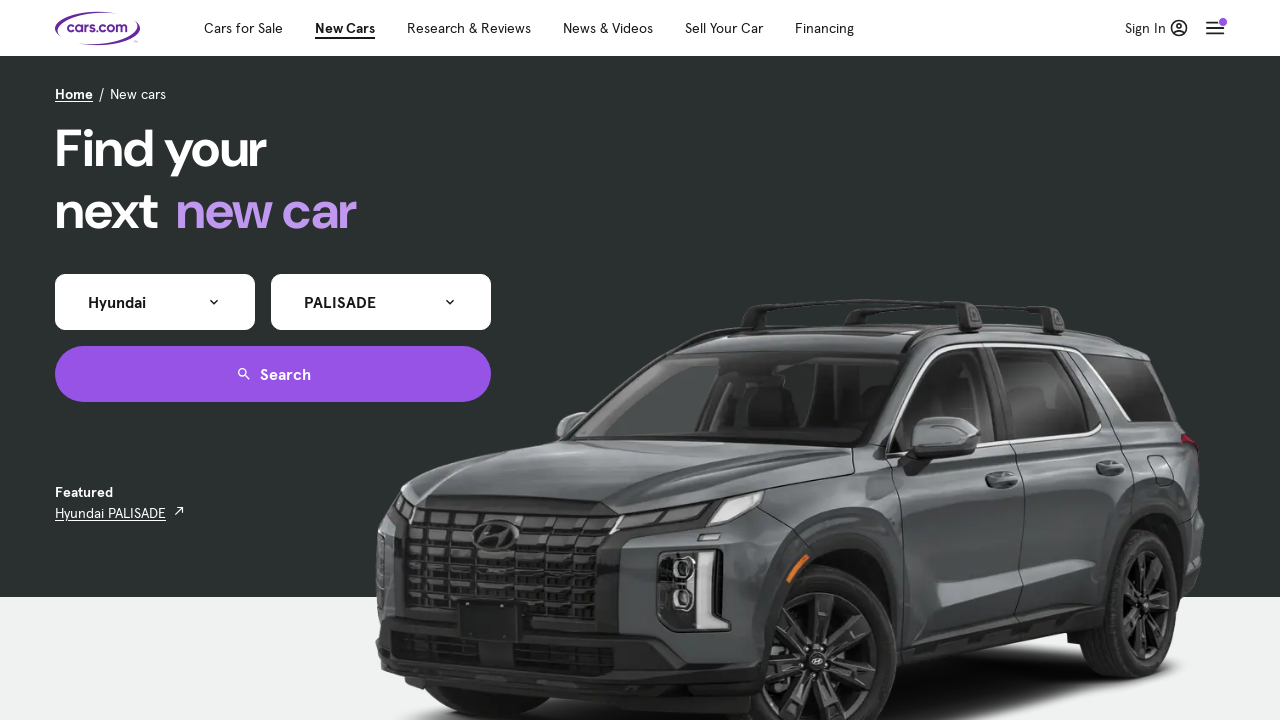

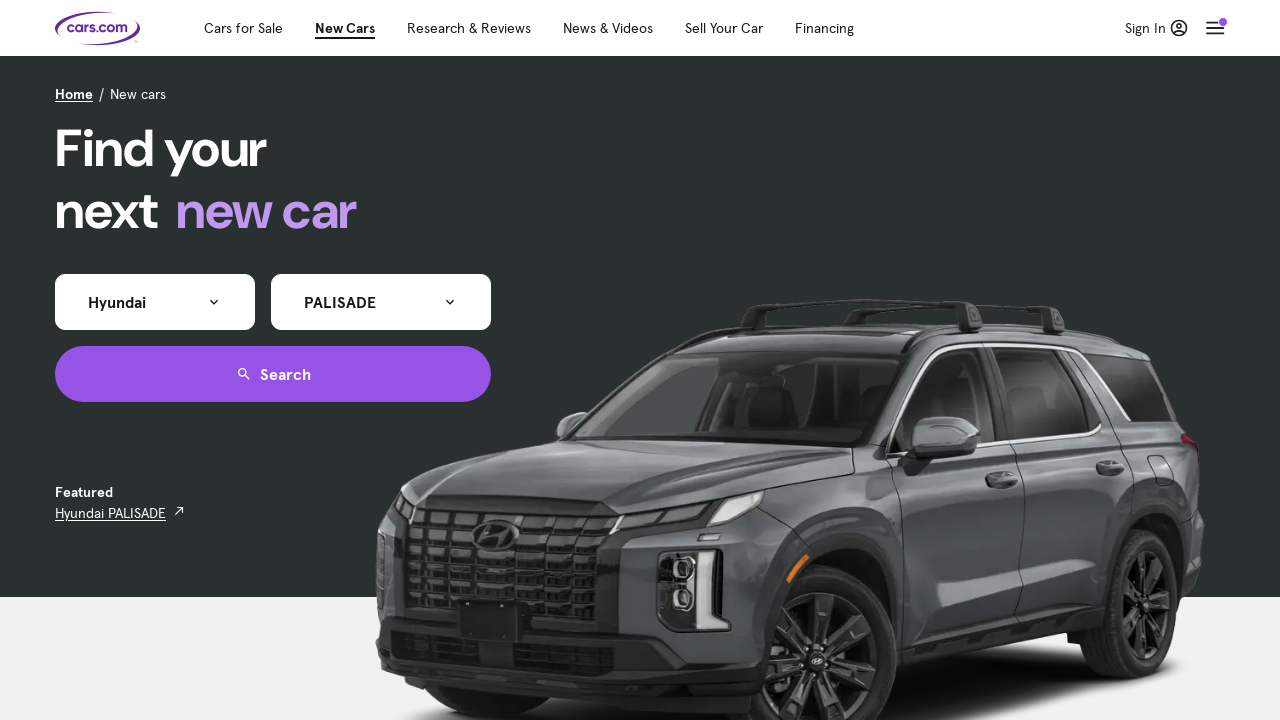